Tests drag and drop functionality using click and hold approach - clicking source, moving to target, and releasing

Starting URL: https://jqueryui.com/droppable/

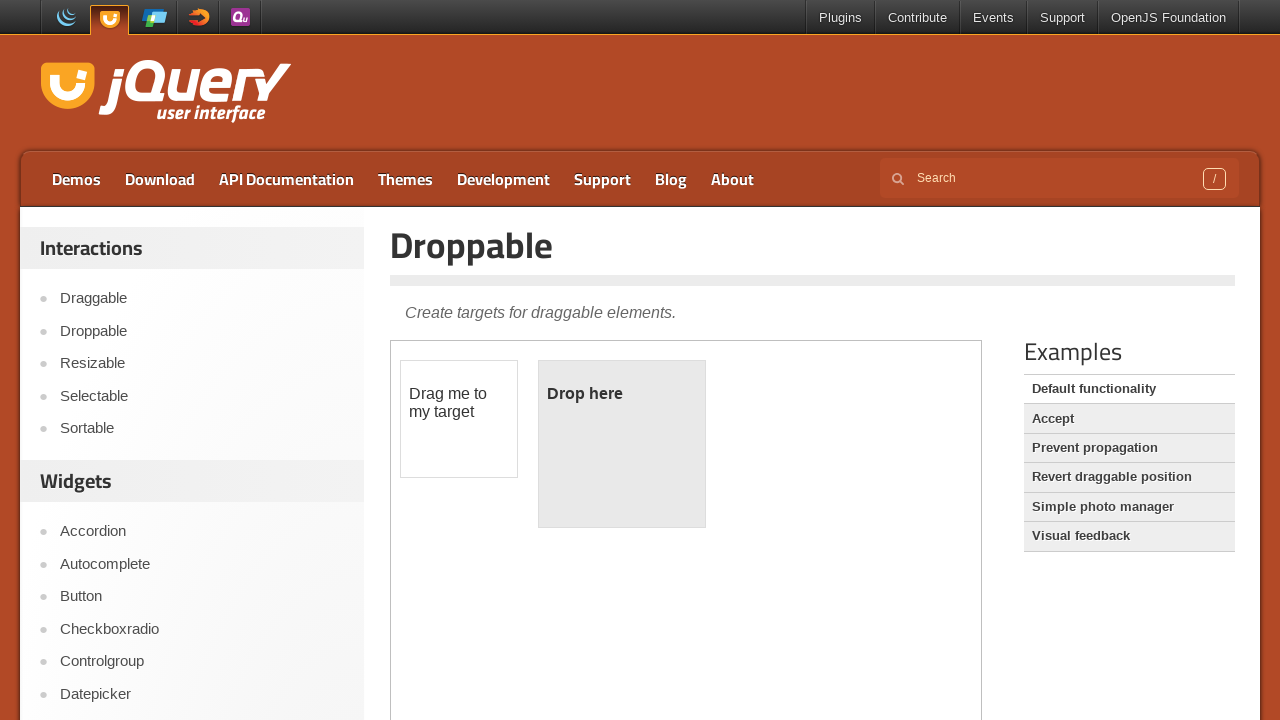

Located iframe containing draggable elements
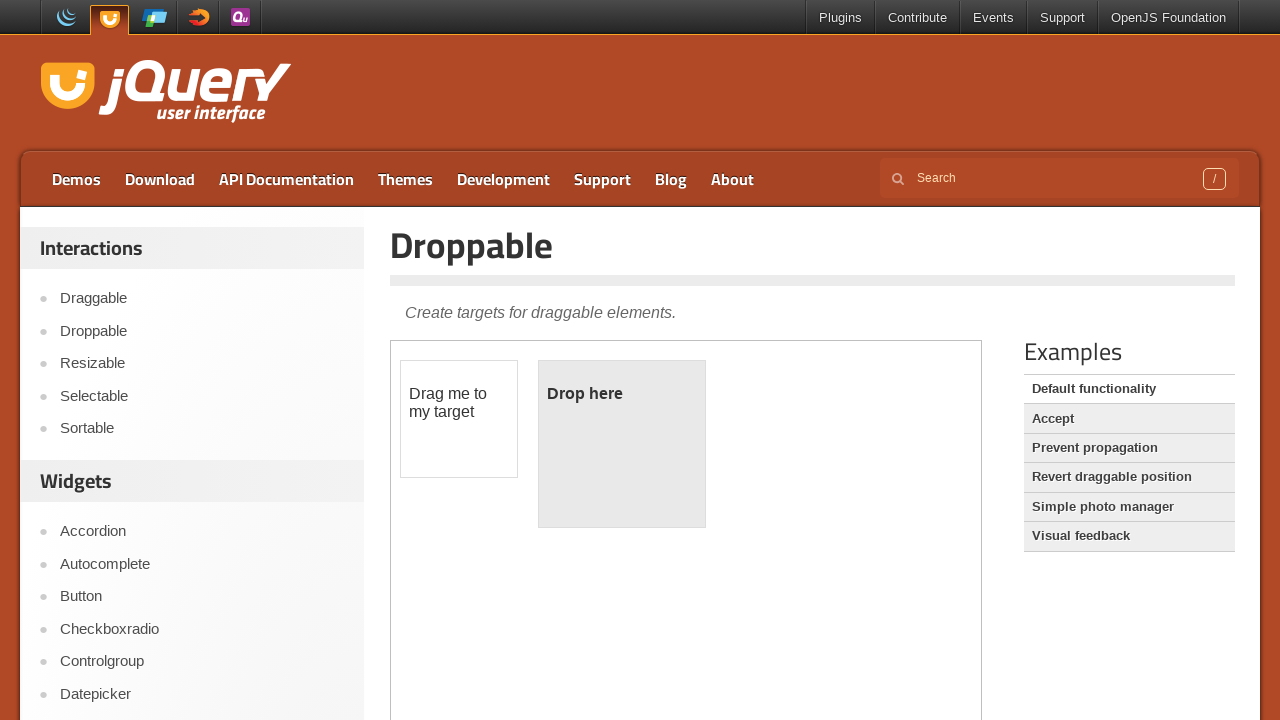

Located source draggable element
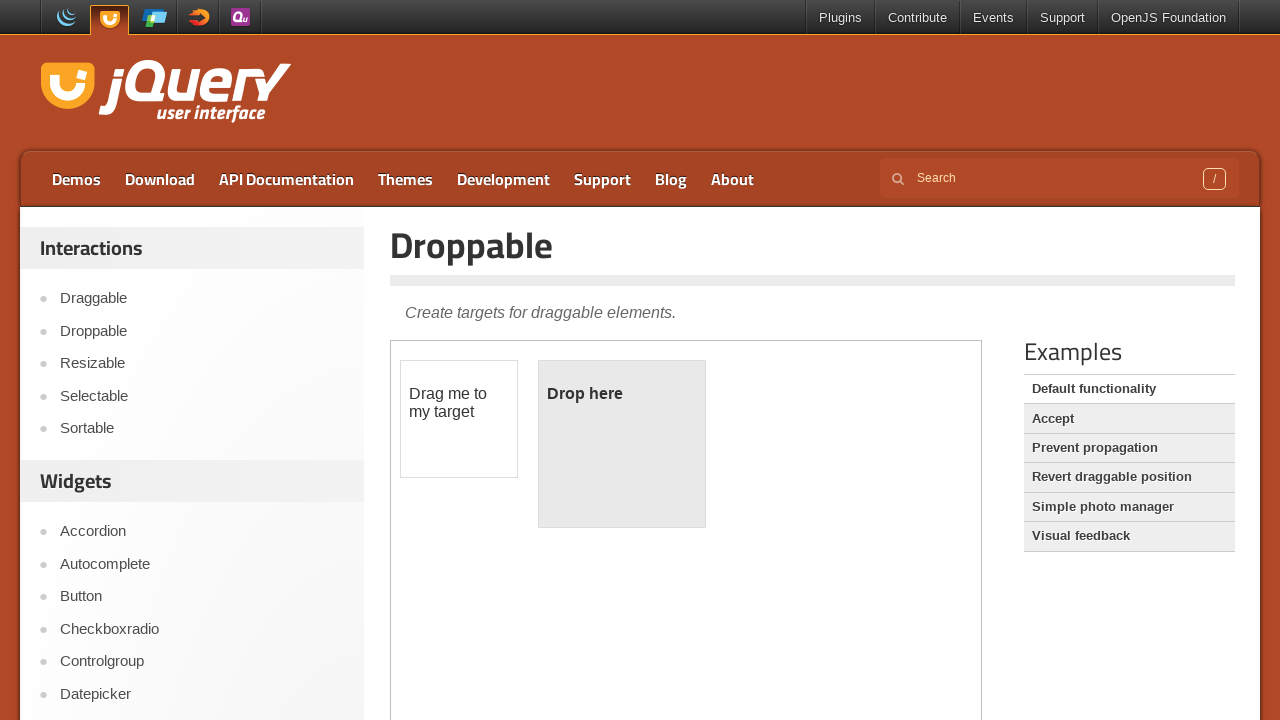

Located target droppable element
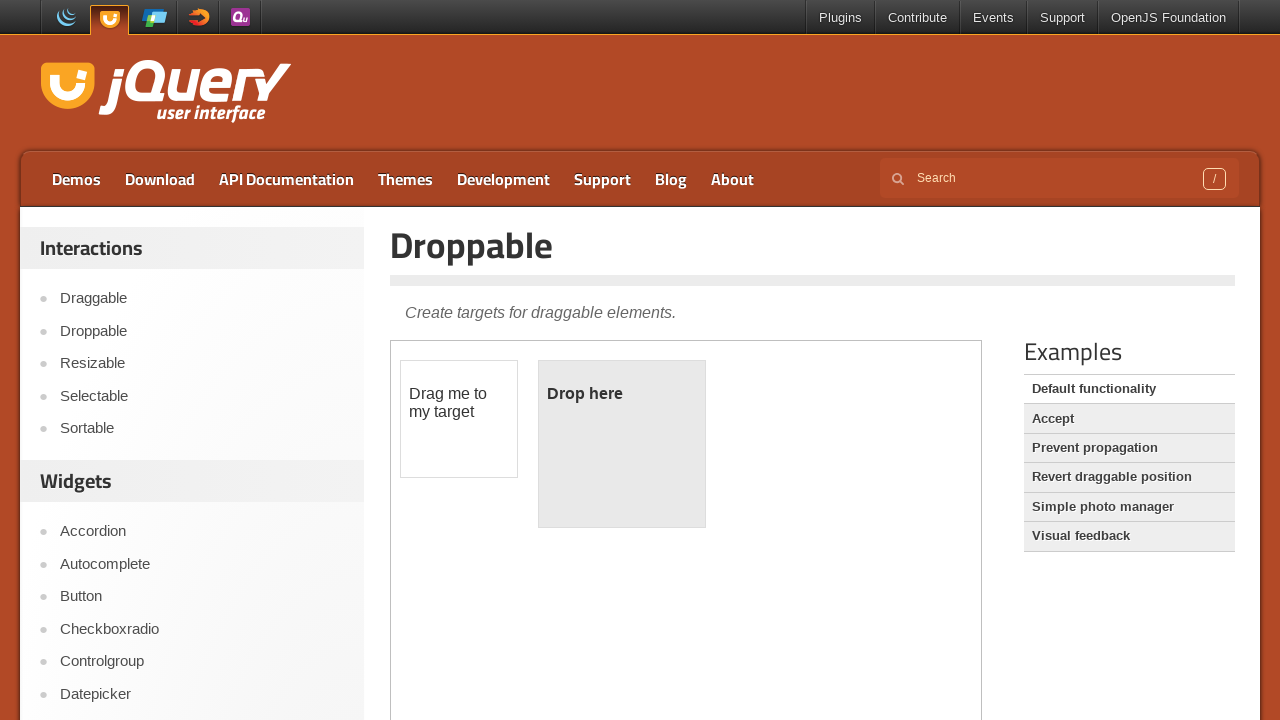

Hovered over source draggable element at (459, 419) on iframe >> nth=0 >> internal:control=enter-frame >> #draggable
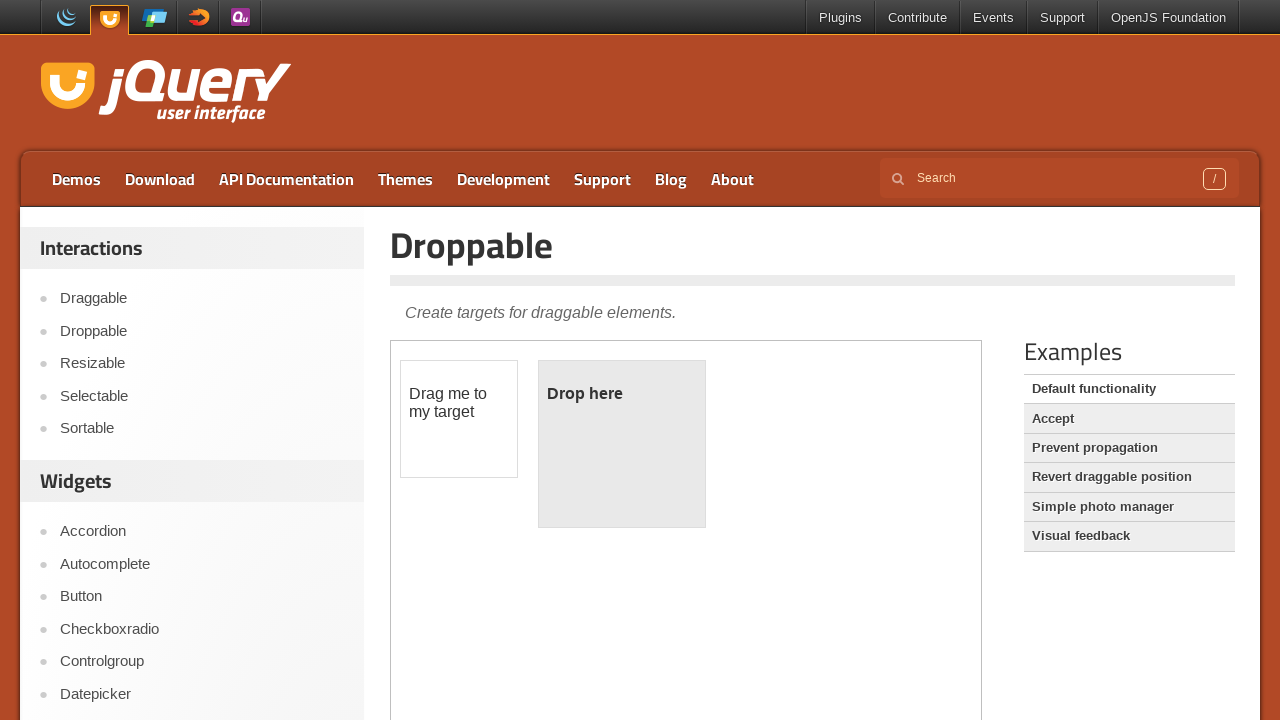

Pressed and held mouse button on source element at (459, 419)
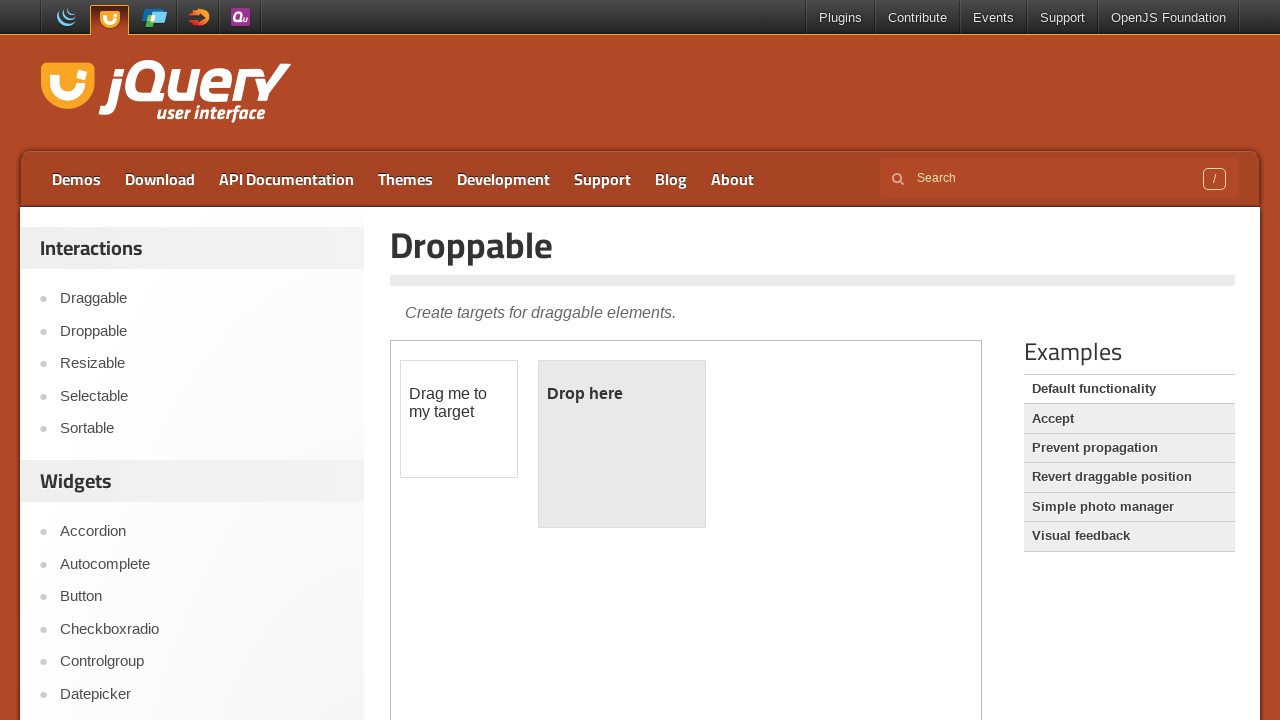

Moved mouse to target droppable element at (622, 444) on iframe >> nth=0 >> internal:control=enter-frame >> #droppable
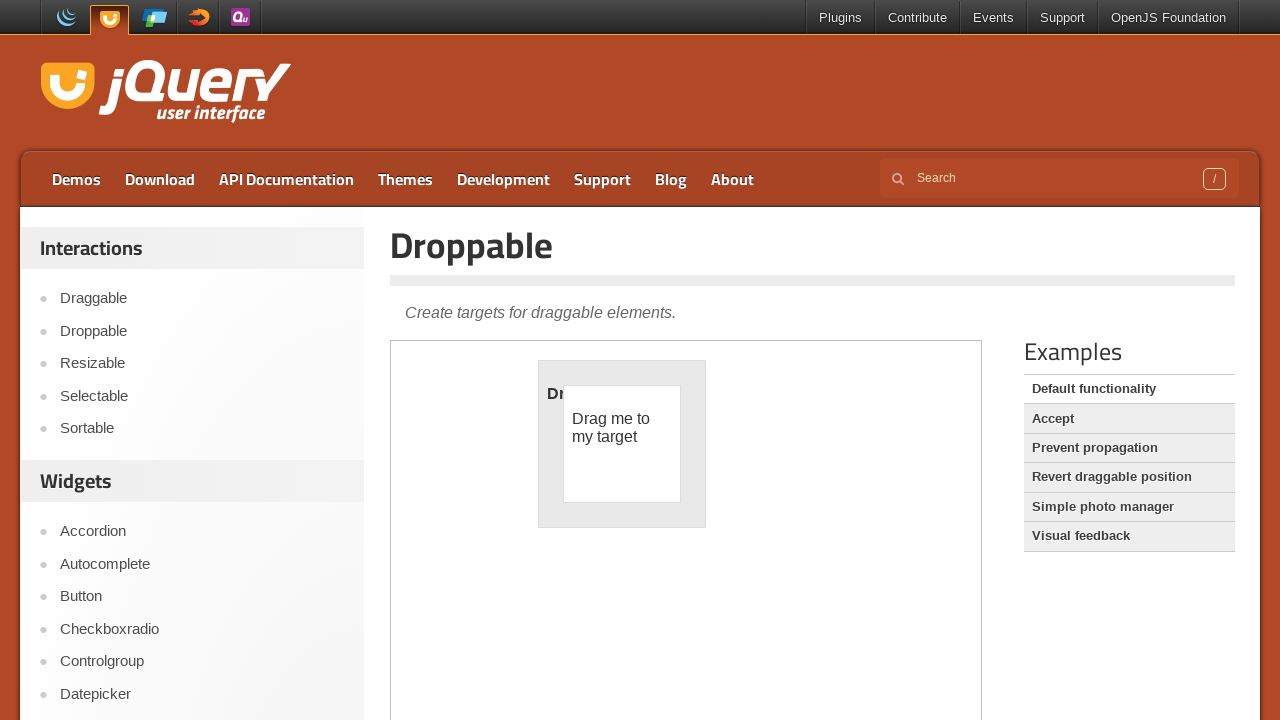

Released mouse button to complete drag and drop at (622, 444)
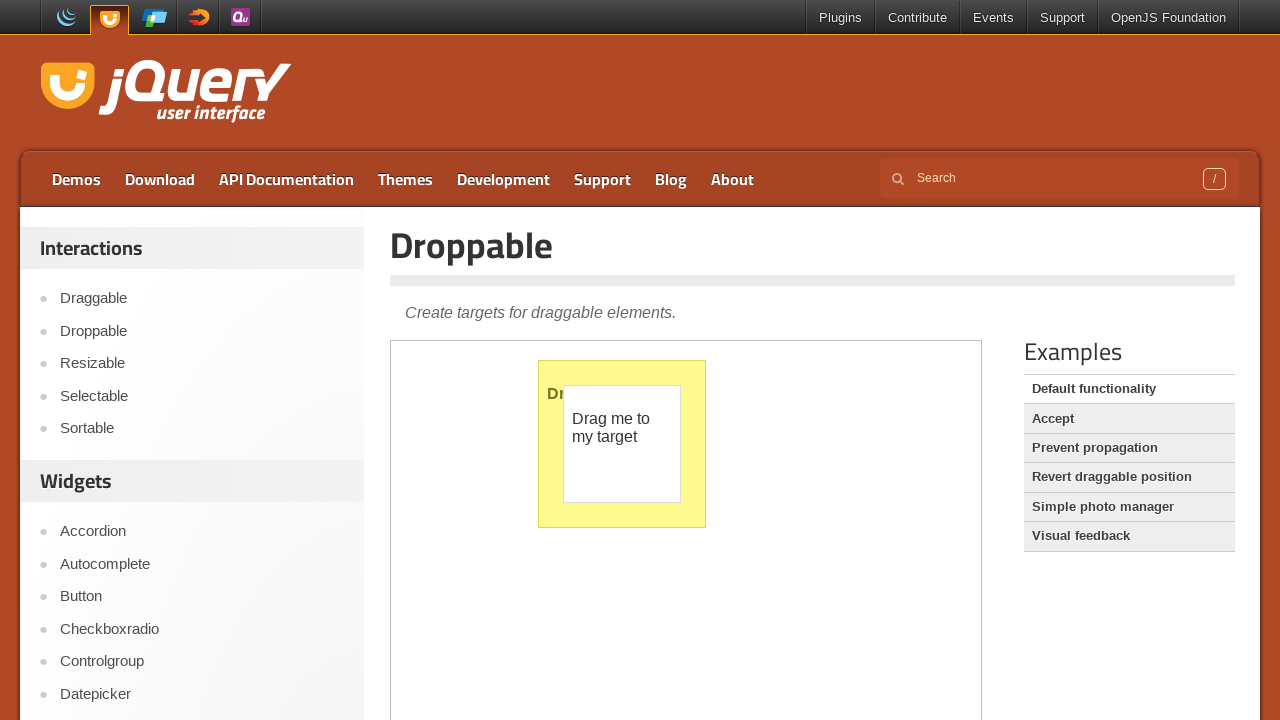

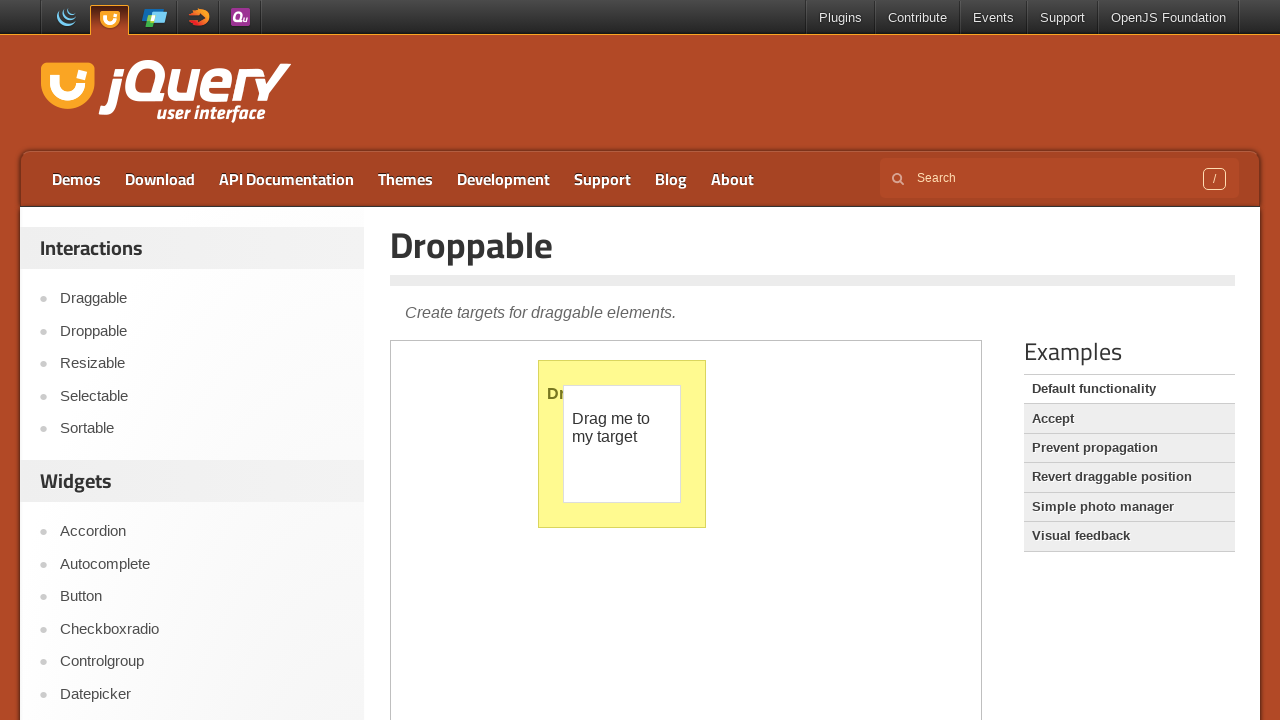